Tests the number entry page with invalid input to verify error message is displayed.

Starting URL: https://kristinek.github.io/site/tasks/enter_a_number

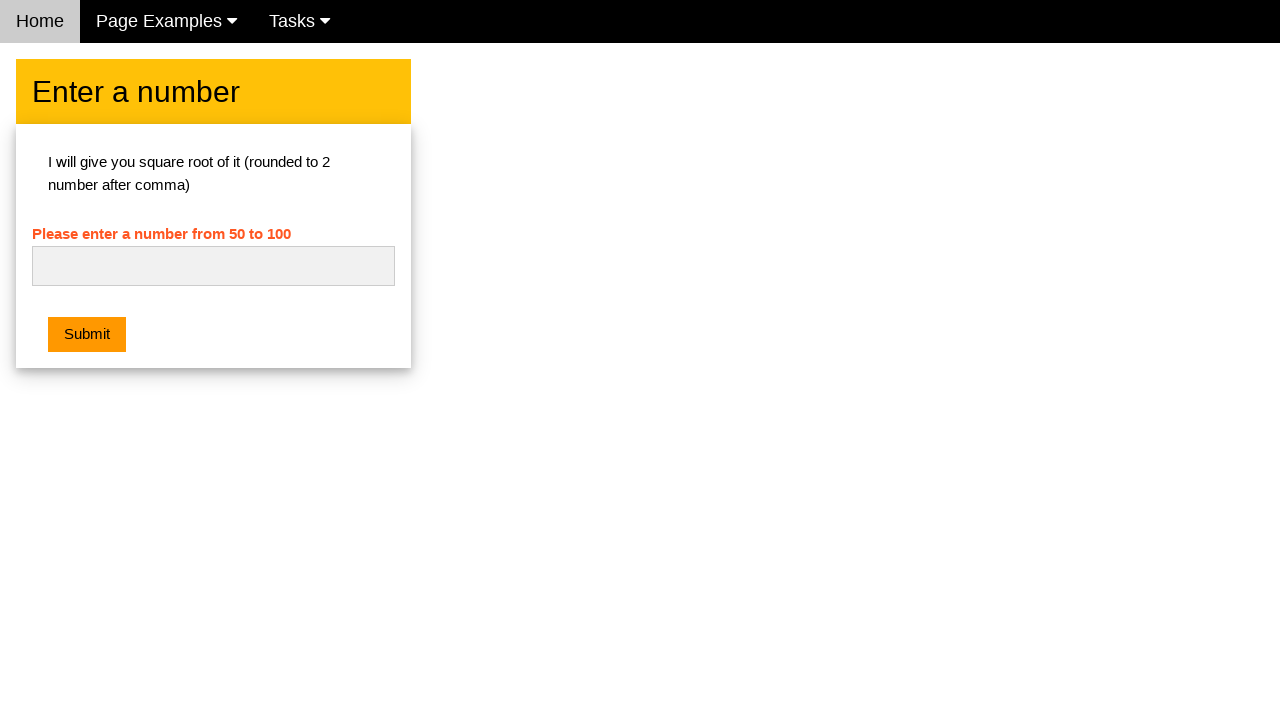

Cleared the number input field on #numb
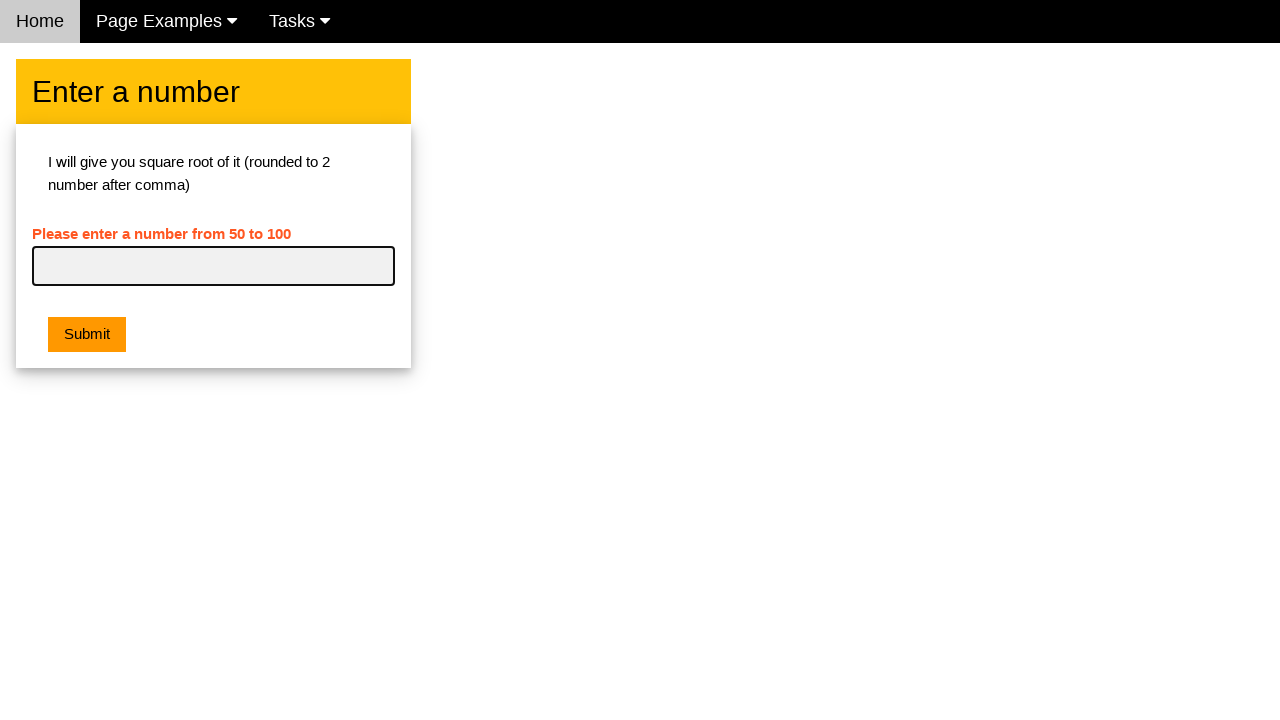

Entered invalid input 'abc' in the number field on #numb
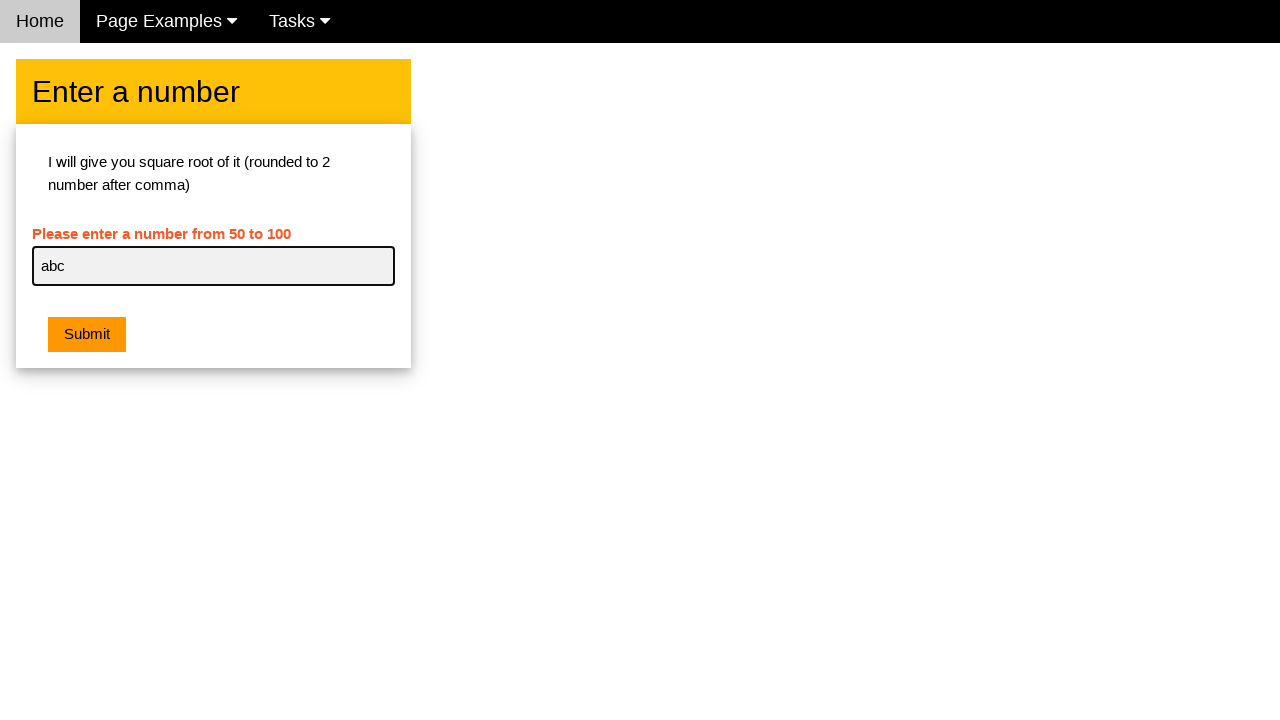

Clicked the submit button at (87, 335) on .w3-btn
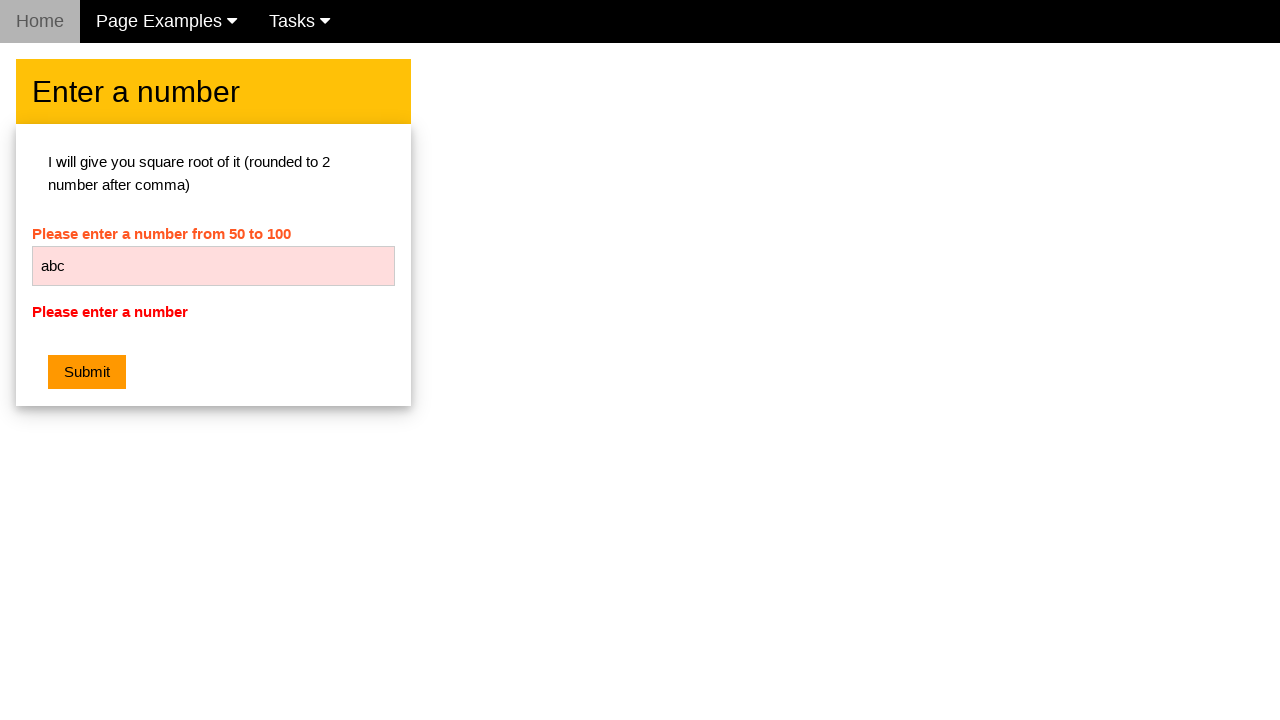

Error message displayed for invalid input
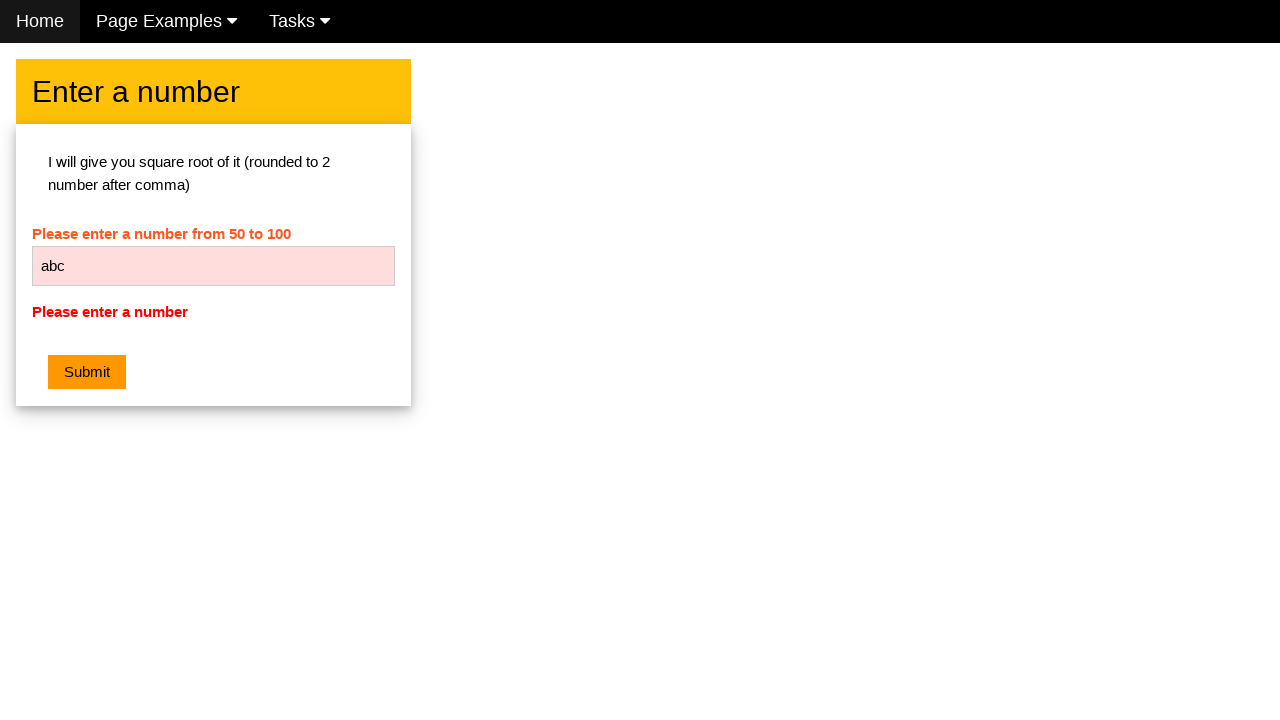

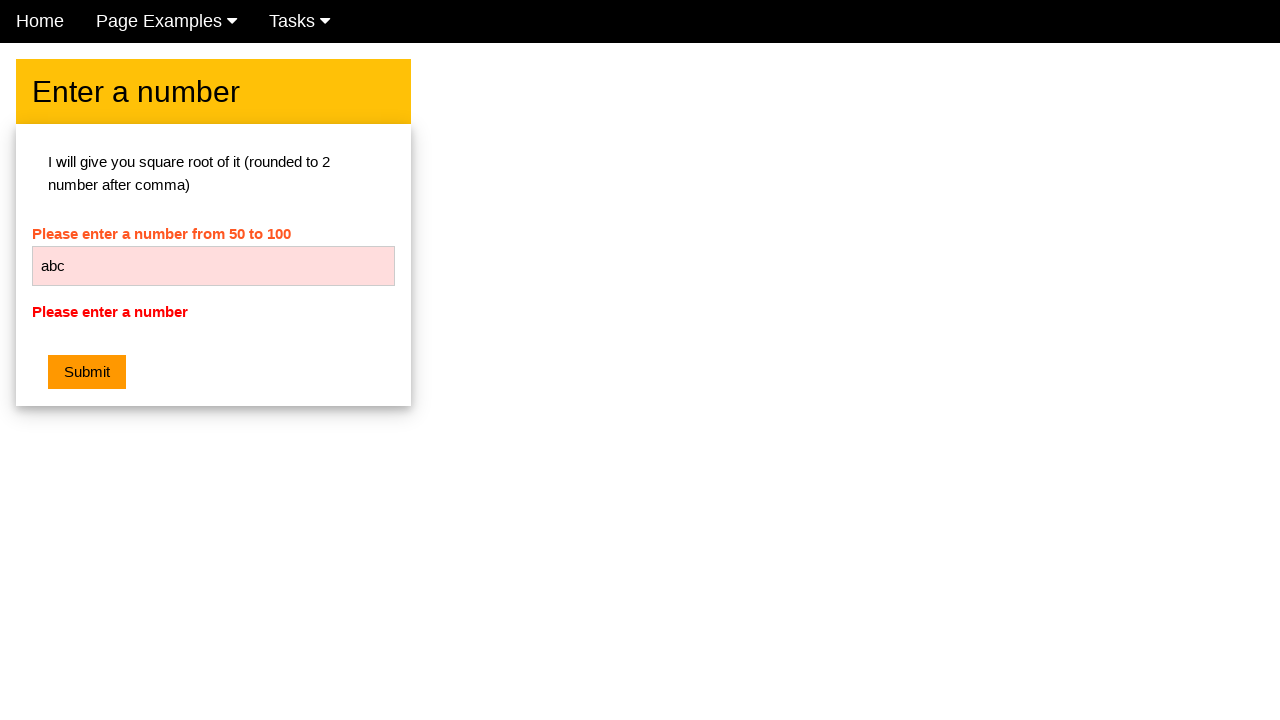